Tests window handling functionality by clicking Browser Windows menu, opening a new window, switching to it, verifying content, and switching back to the original window

Starting URL: https://demoqa.com/alertsWindows

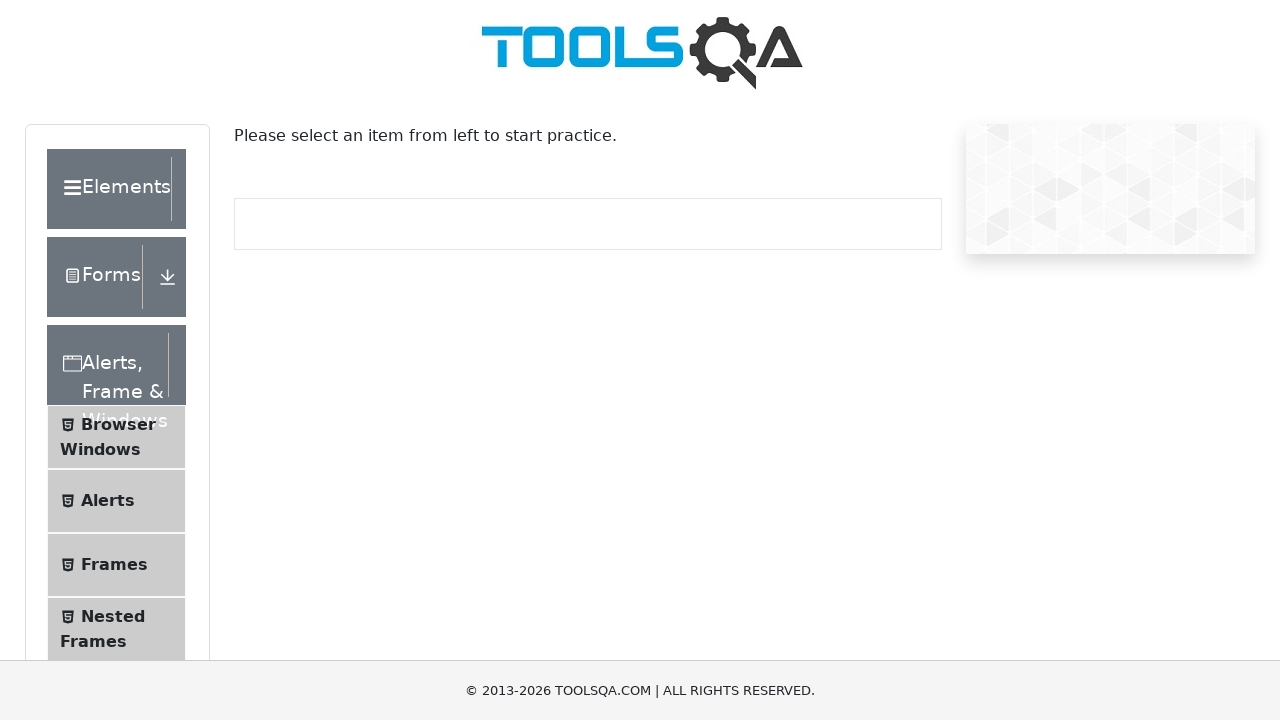

Clicked on 'Browser Windows' menu item at (118, 424) on xpath=//span[text()='Browser Windows']
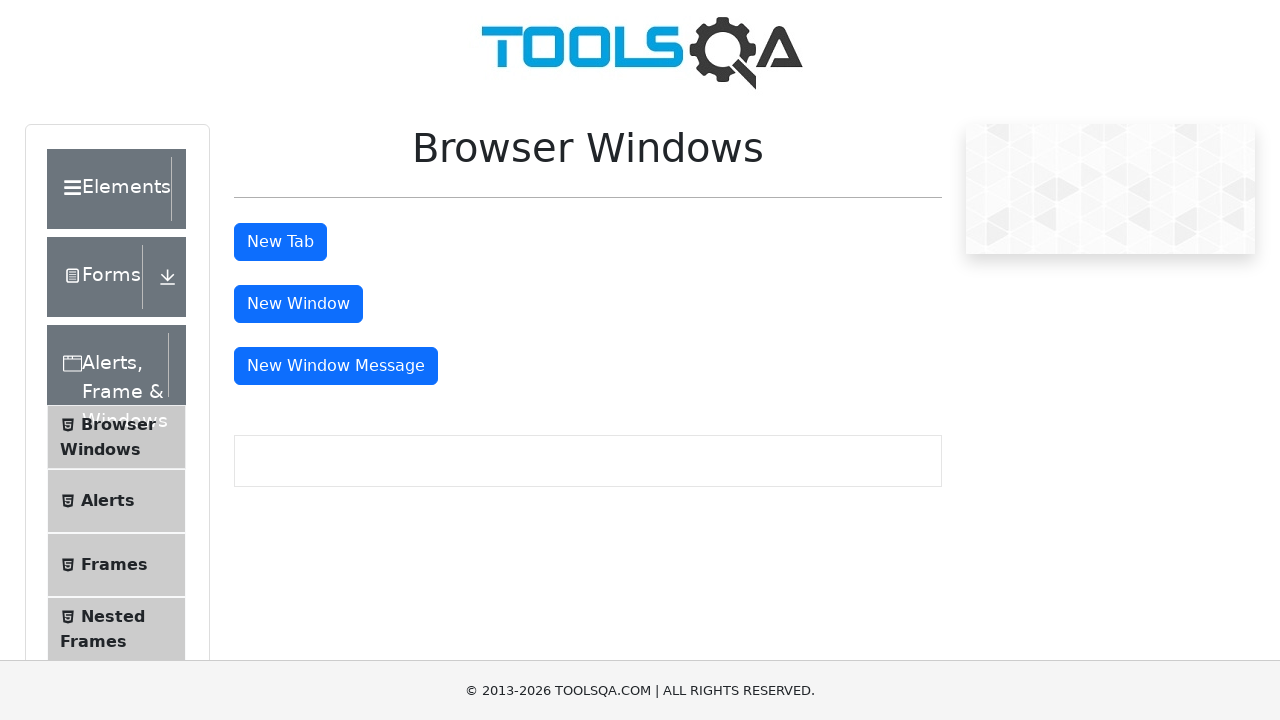

Clicked 'New Tab' button to open a new window at (298, 304) on #windowButton
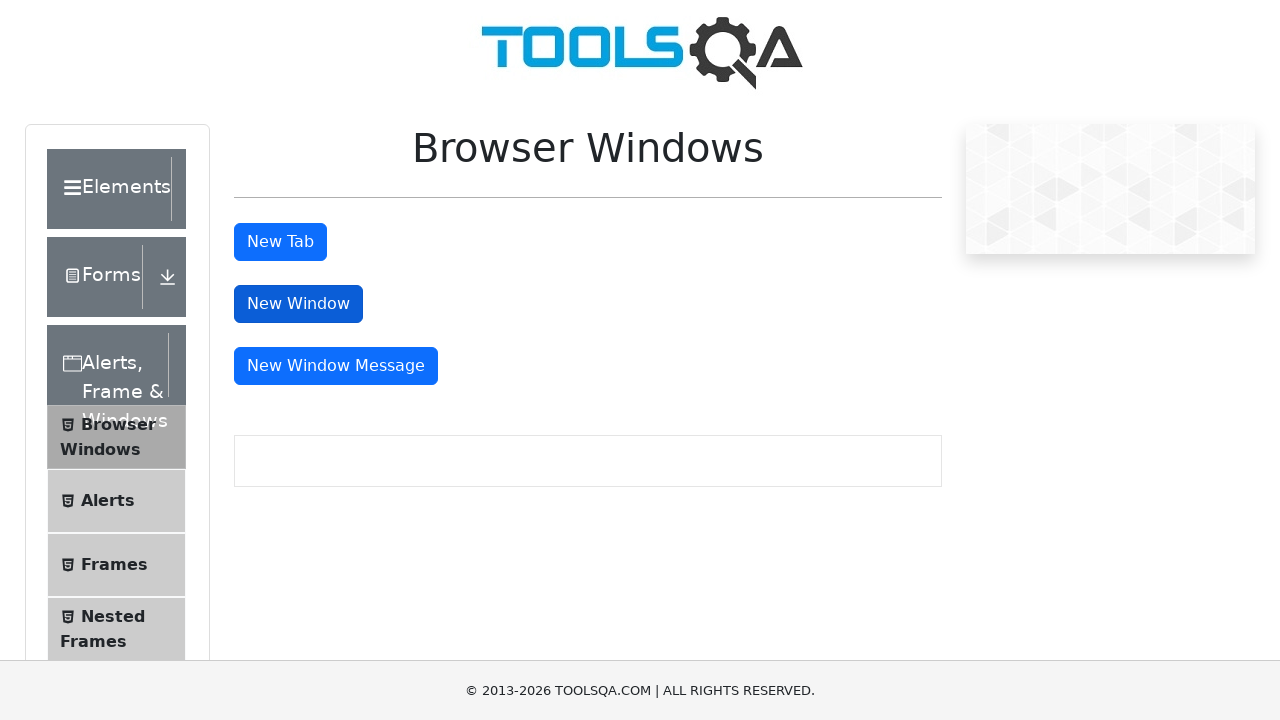

New window opened and captured
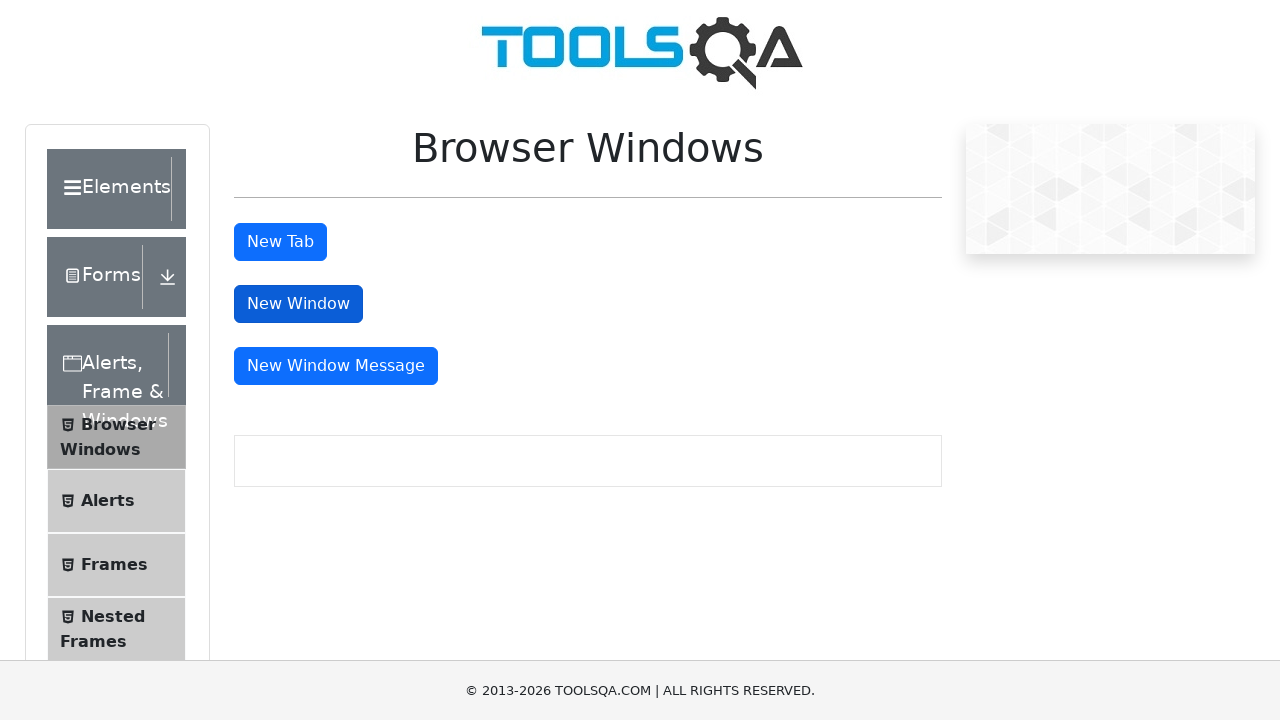

Switched to new window and waited for sample heading to load
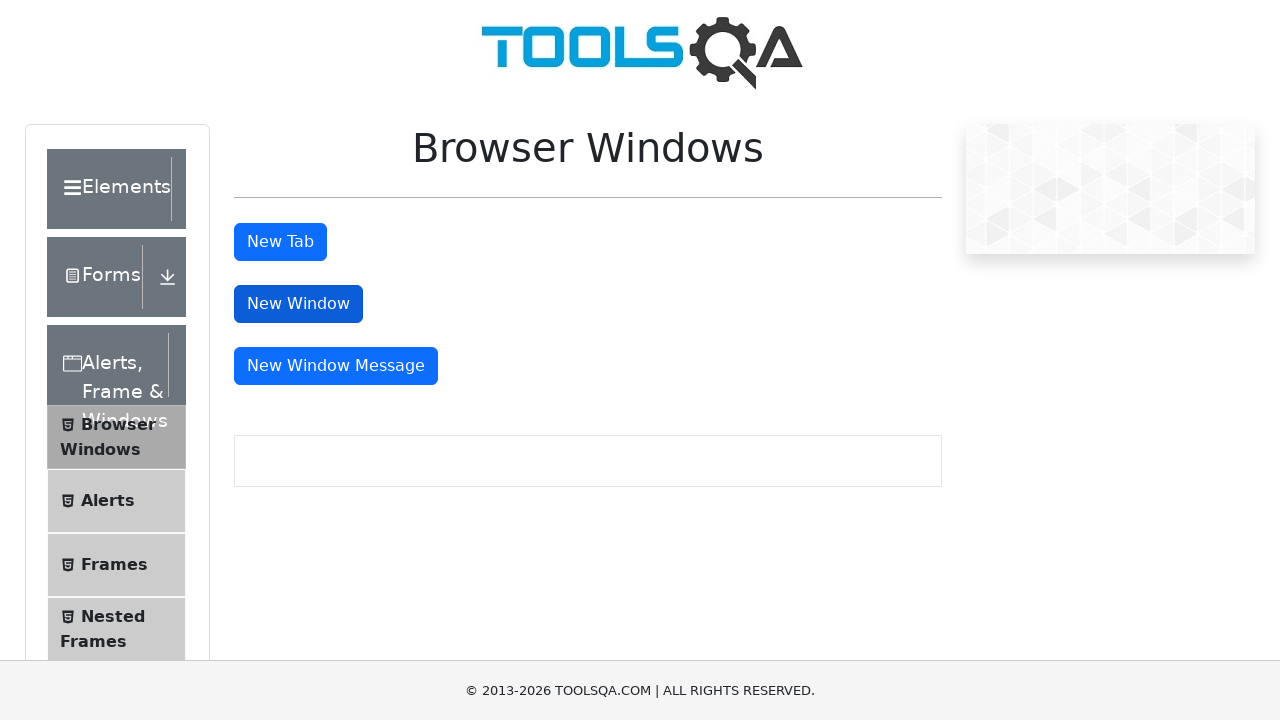

Retrieved heading text from new window
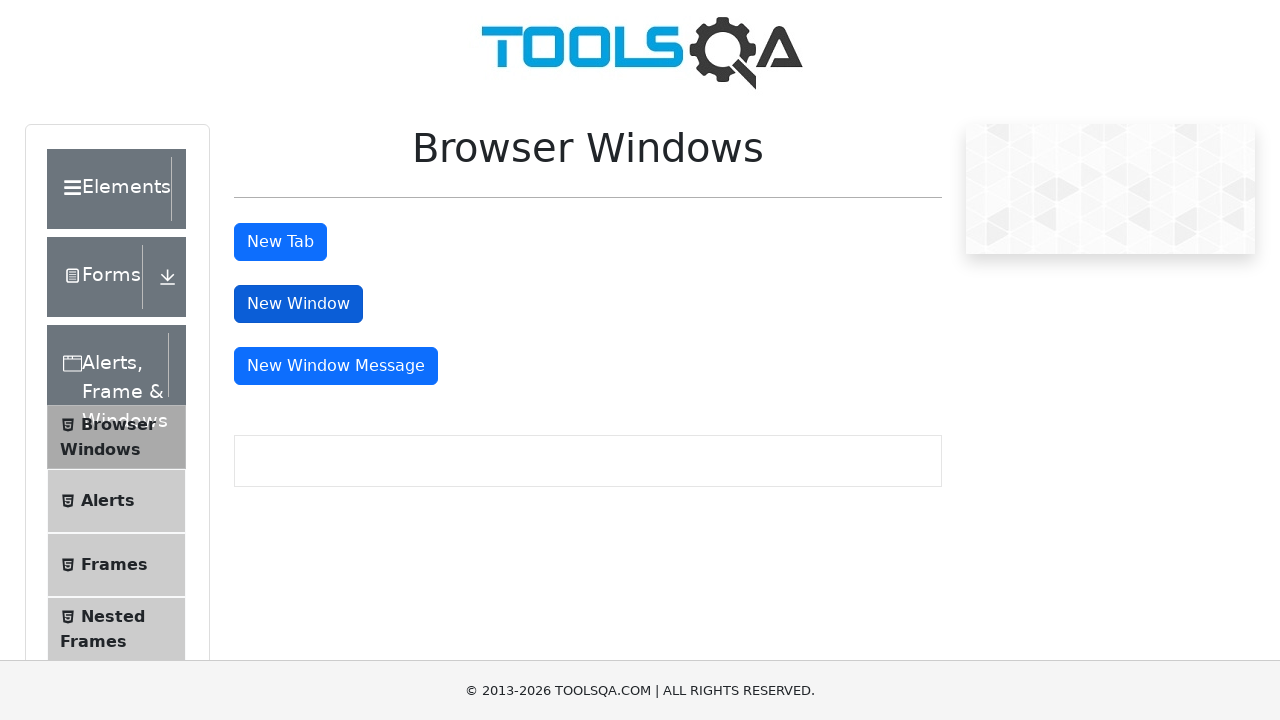

Verified window content matches expected text: 'This is a sample page'
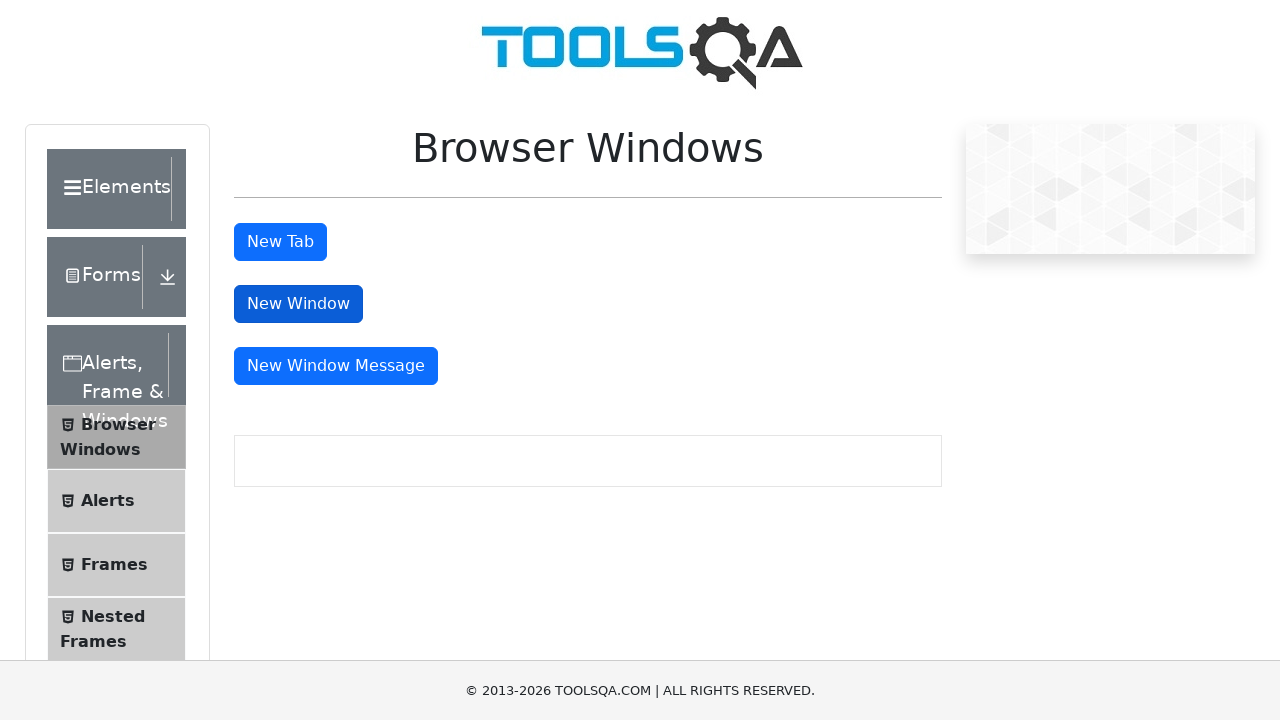

Original window remains accessible for further operations
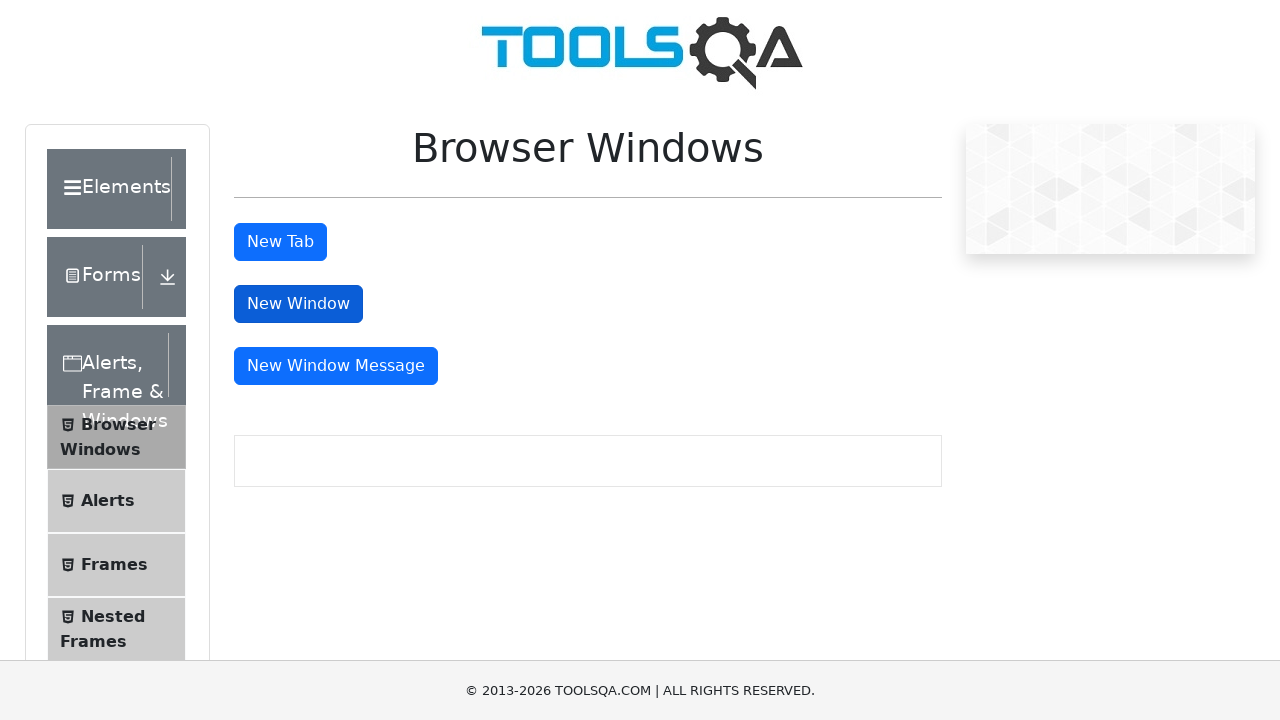

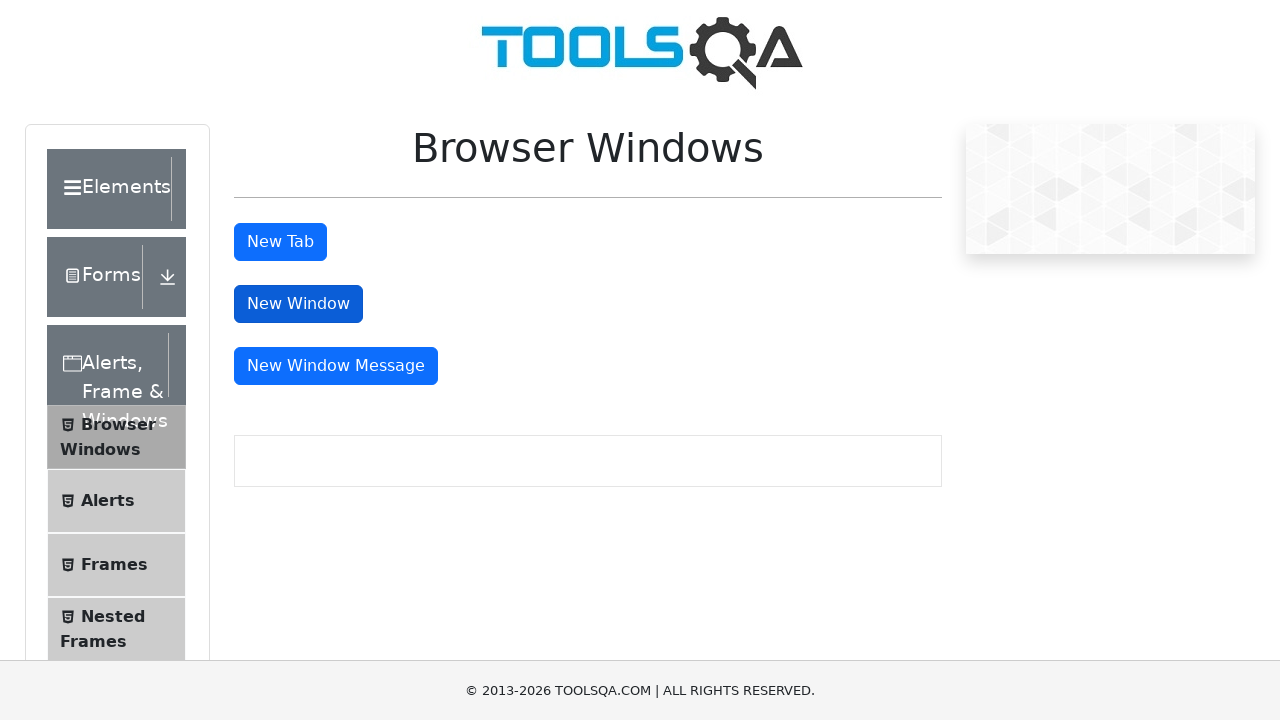